Tests passenger selection dropdown functionality by opening the passenger info section and incrementing adult count twice and child count three times on a flight booking practice page.

Starting URL: https://rahulshettyacademy.com/dropdownsPractise/

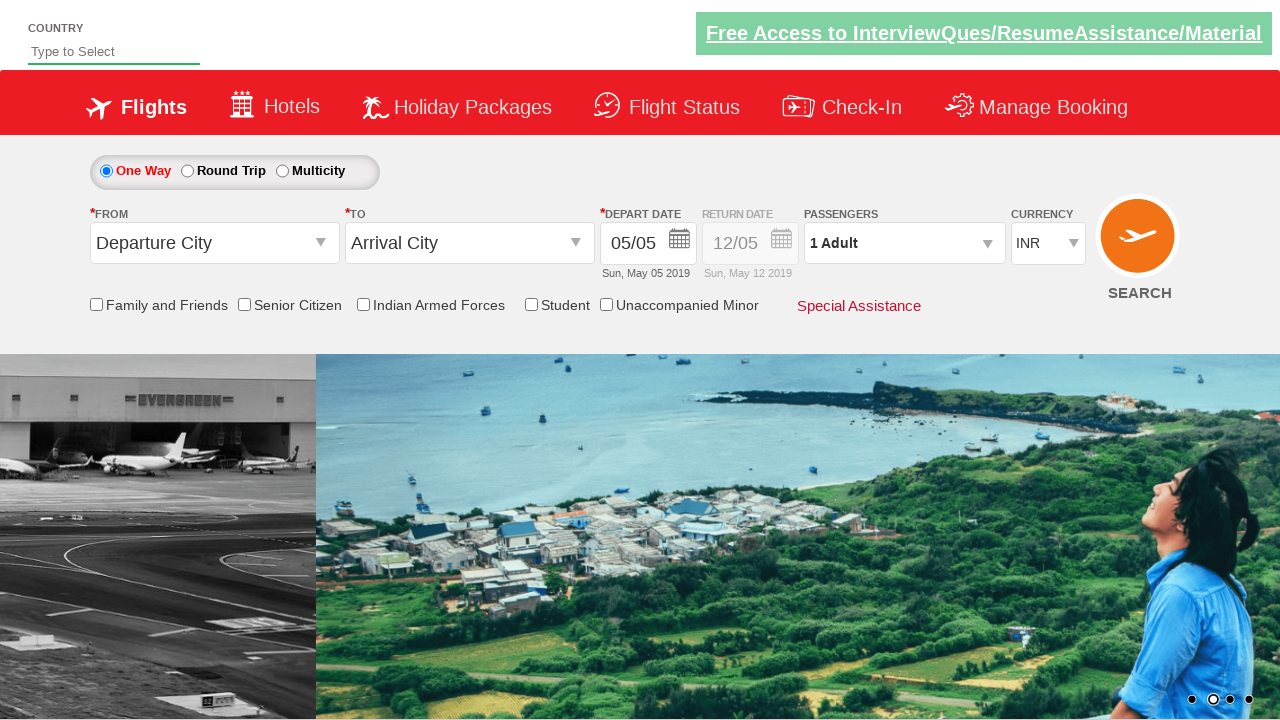

Clicked to open passenger info dropdown at (904, 243) on #divpaxinfo
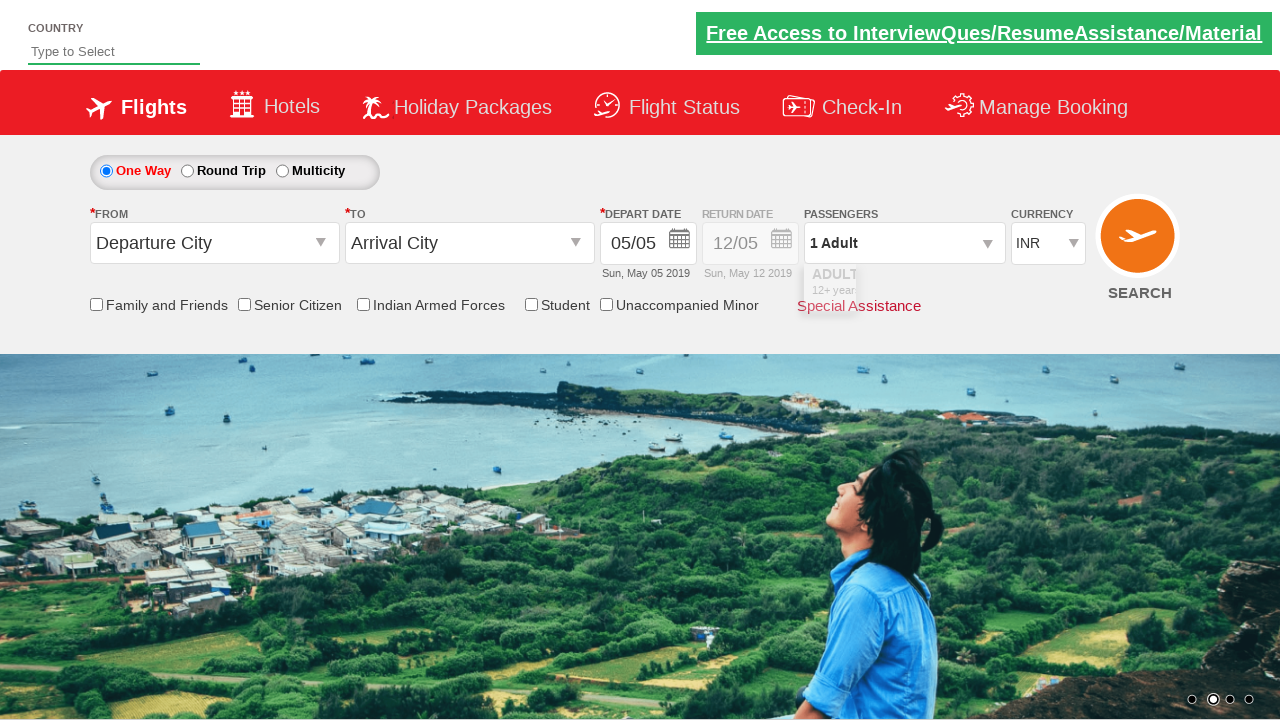

Waited for dropdown to be visible
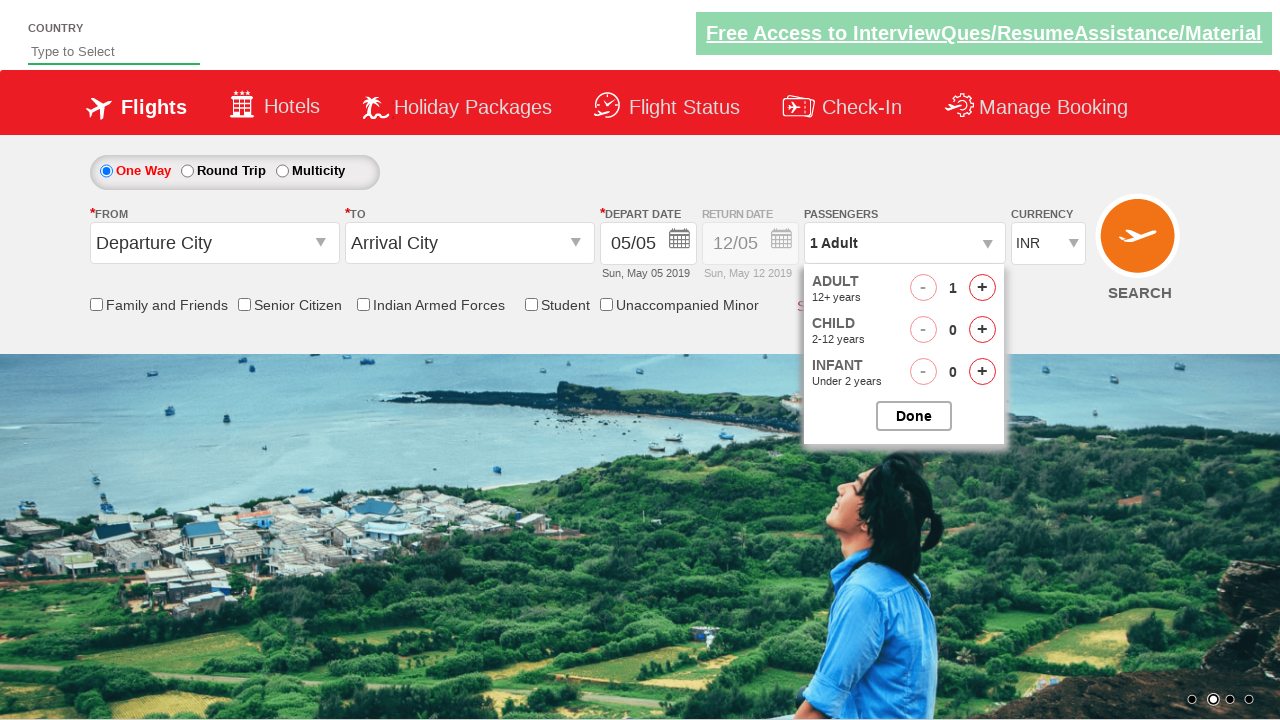

Incremented adult count (1st increment) at (982, 288) on #hrefIncAdt
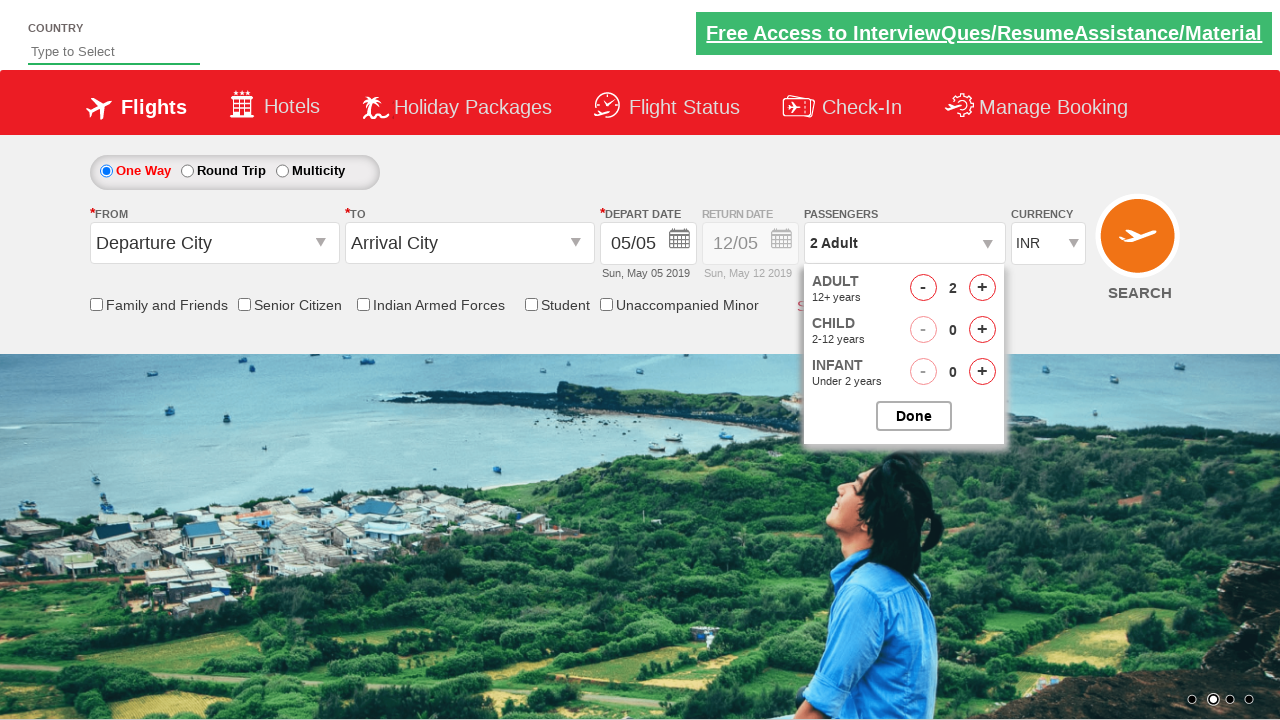

Incremented adult count (2nd increment) at (982, 288) on #hrefIncAdt
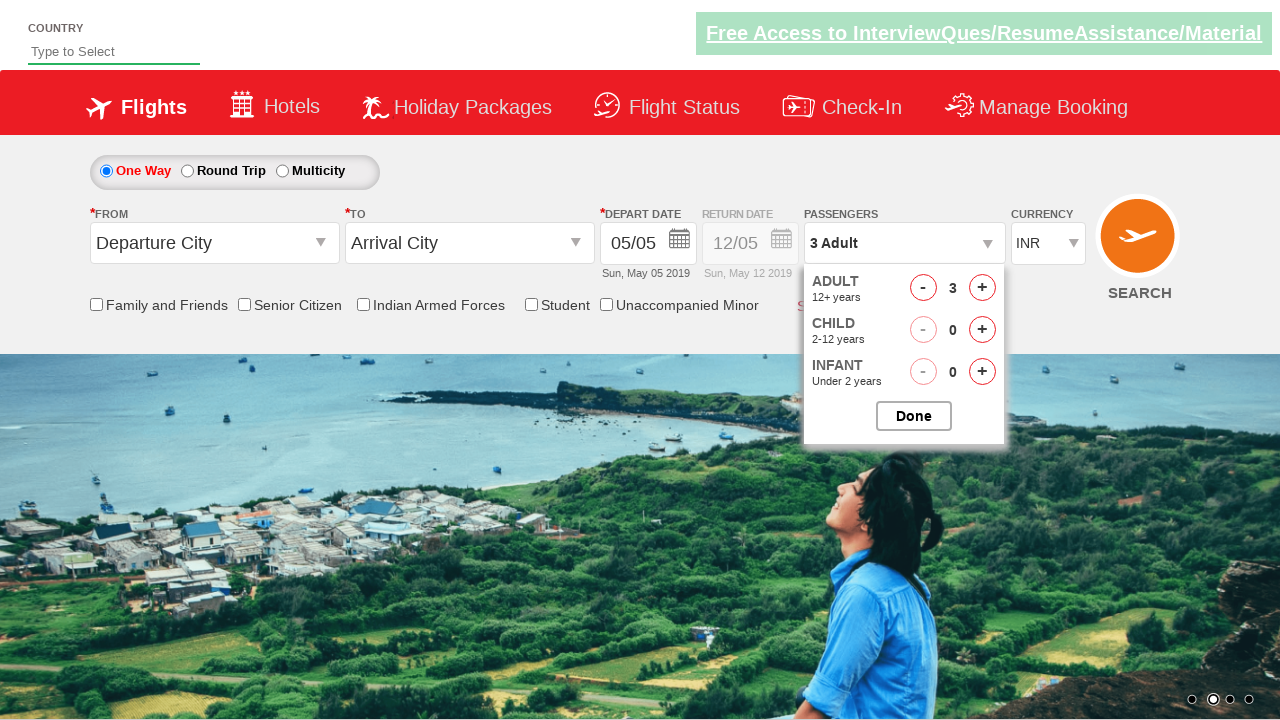

Incremented child count (1st increment) at (982, 330) on #hrefIncChd
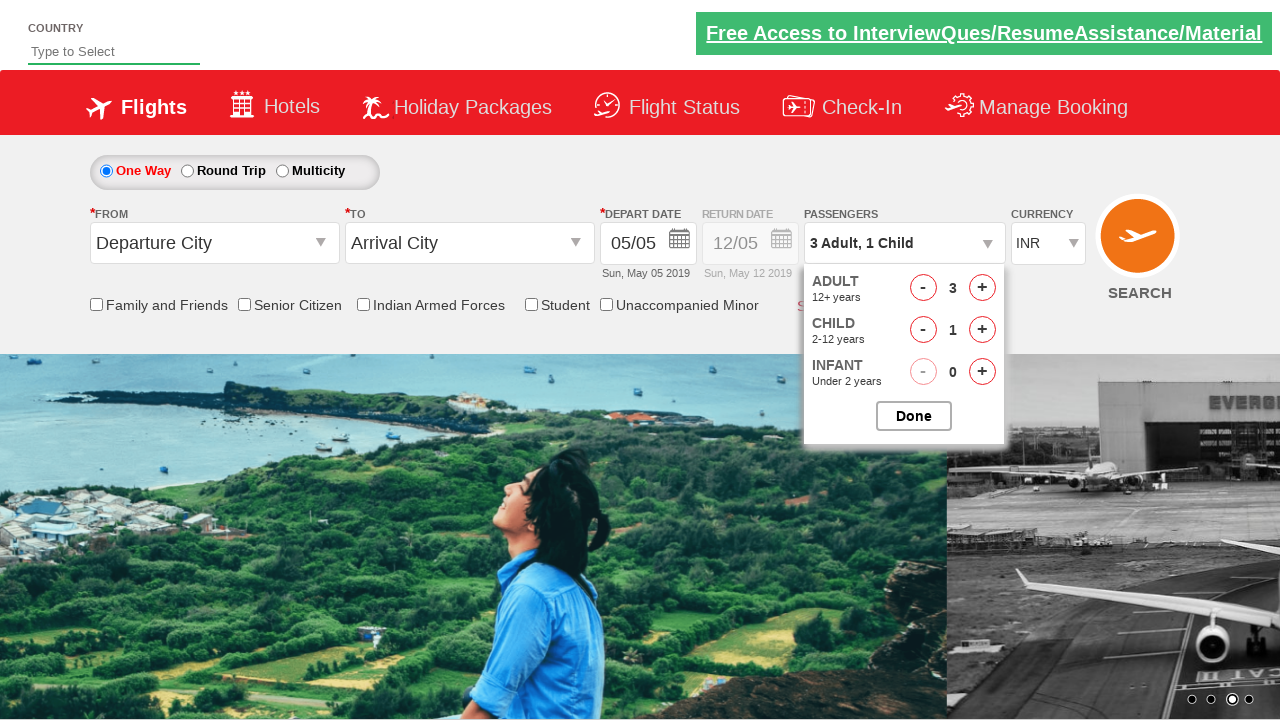

Incremented child count (2nd increment) at (982, 330) on #hrefIncChd
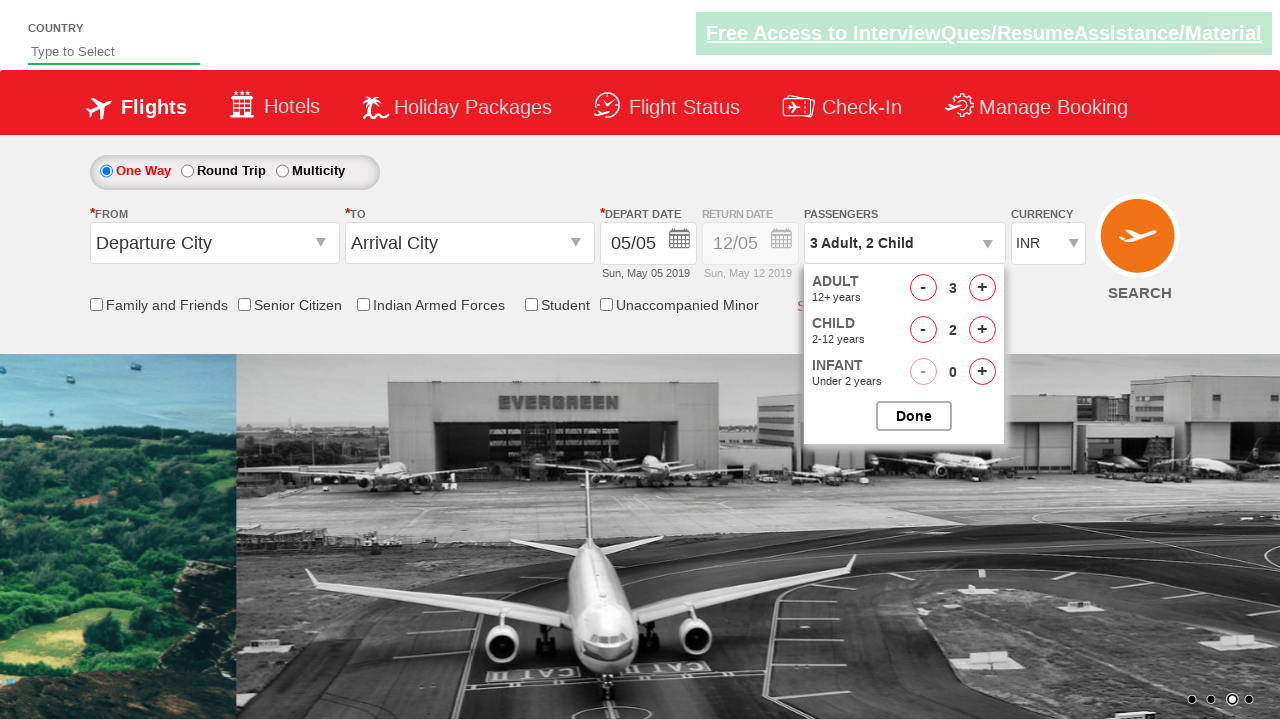

Incremented child count (3rd increment) at (982, 330) on #hrefIncChd
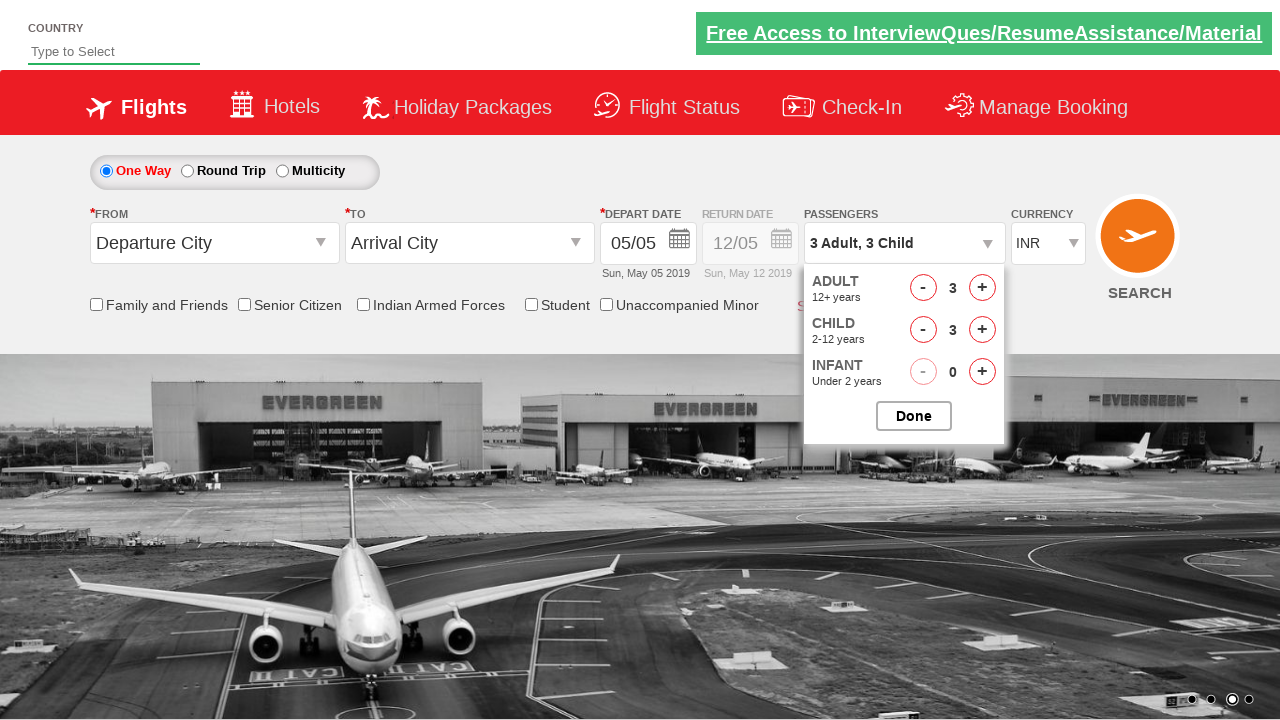

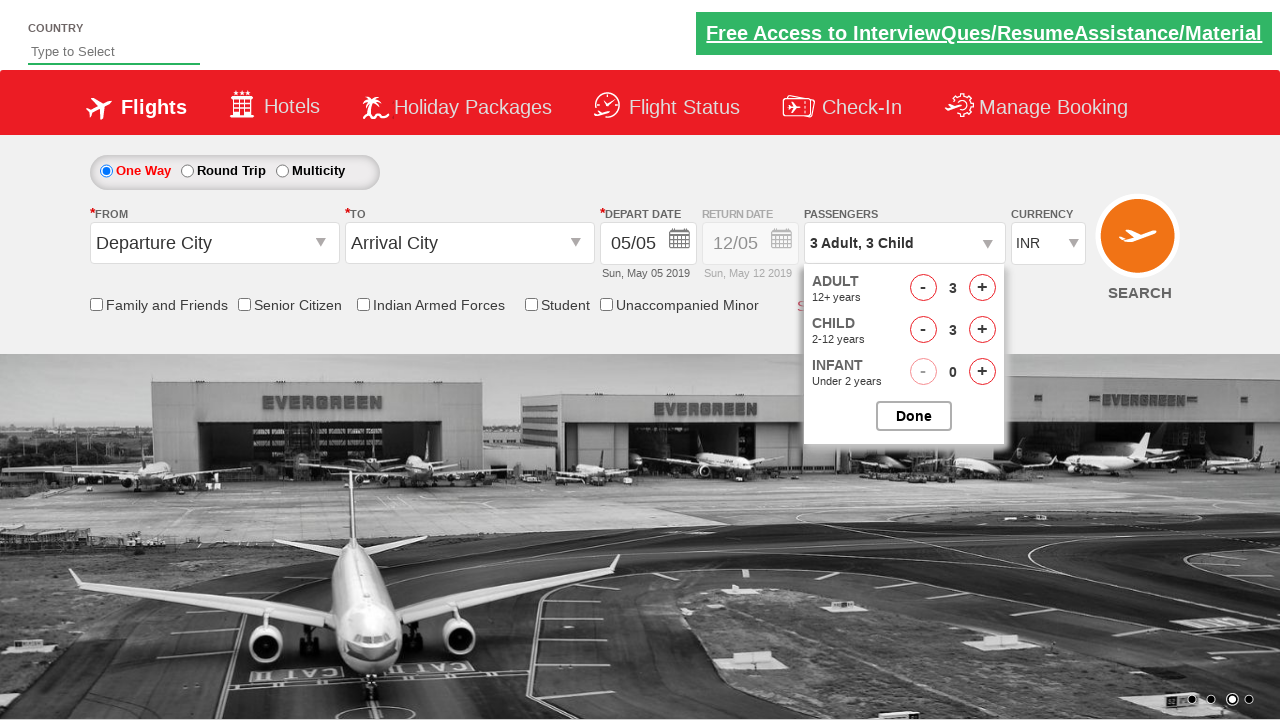